Tests the complete text-box form by filling all fields (Full Name, Email, Current Address, Permanent Address) and submitting the form

Starting URL: https://demoqa.com/text-box

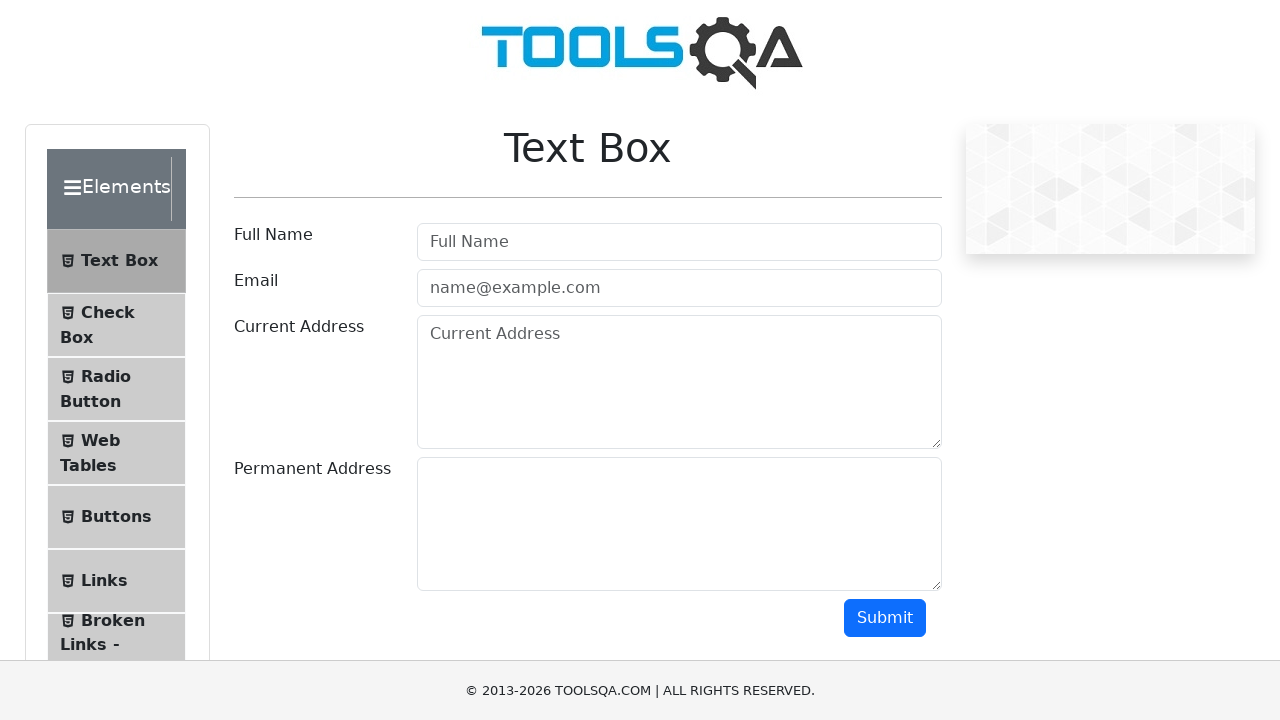

Clicked on Full Name field at (679, 242) on #userName
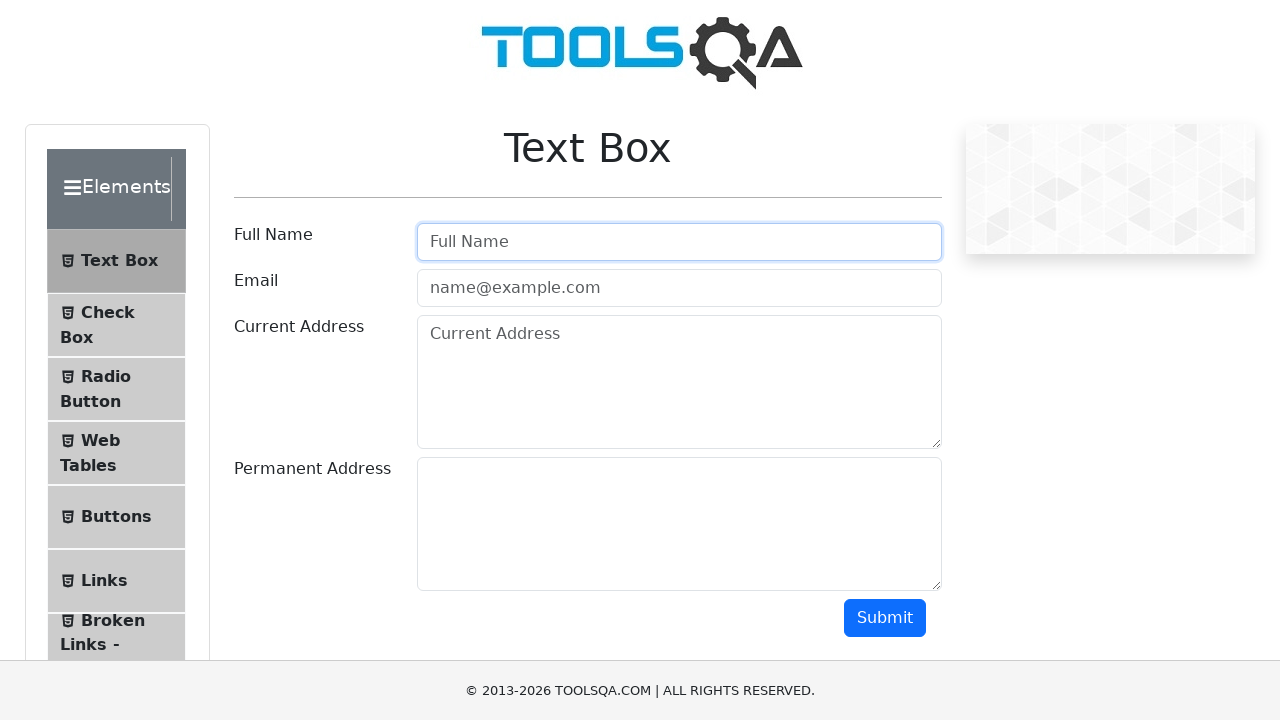

Filled Full Name field with 'ostap' on #userName
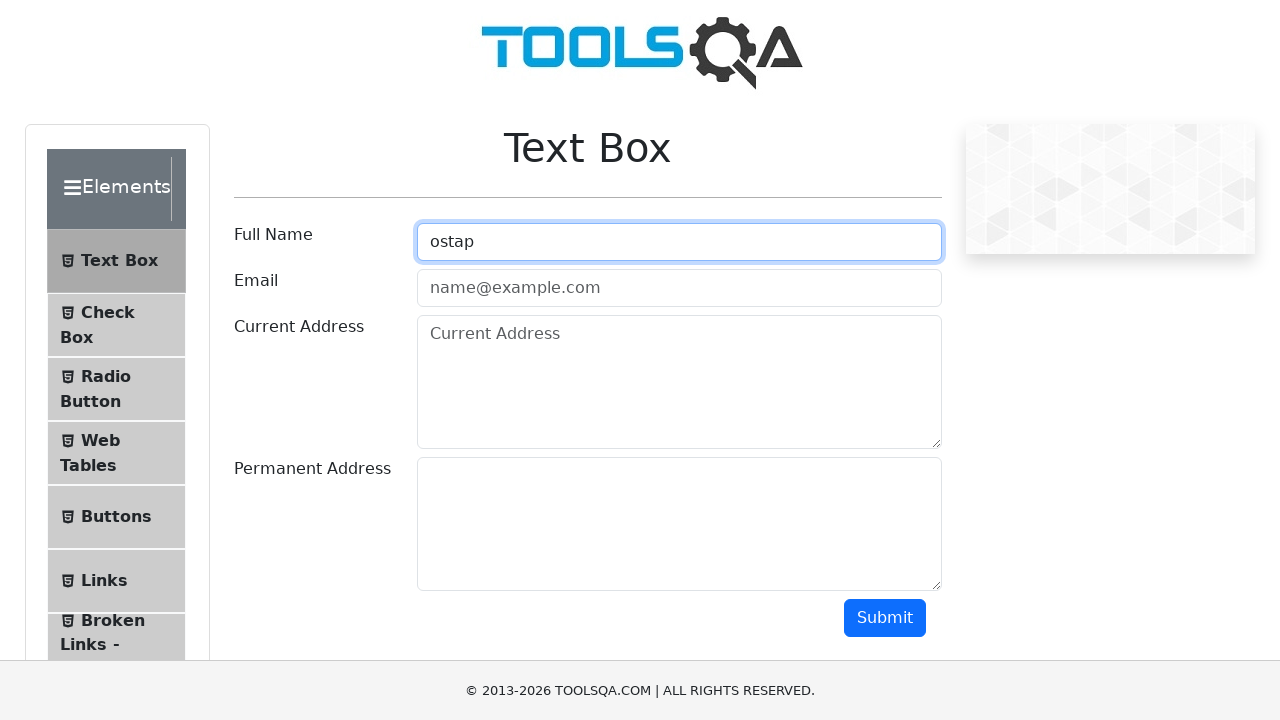

Clicked on Email field at (679, 288) on #userEmail
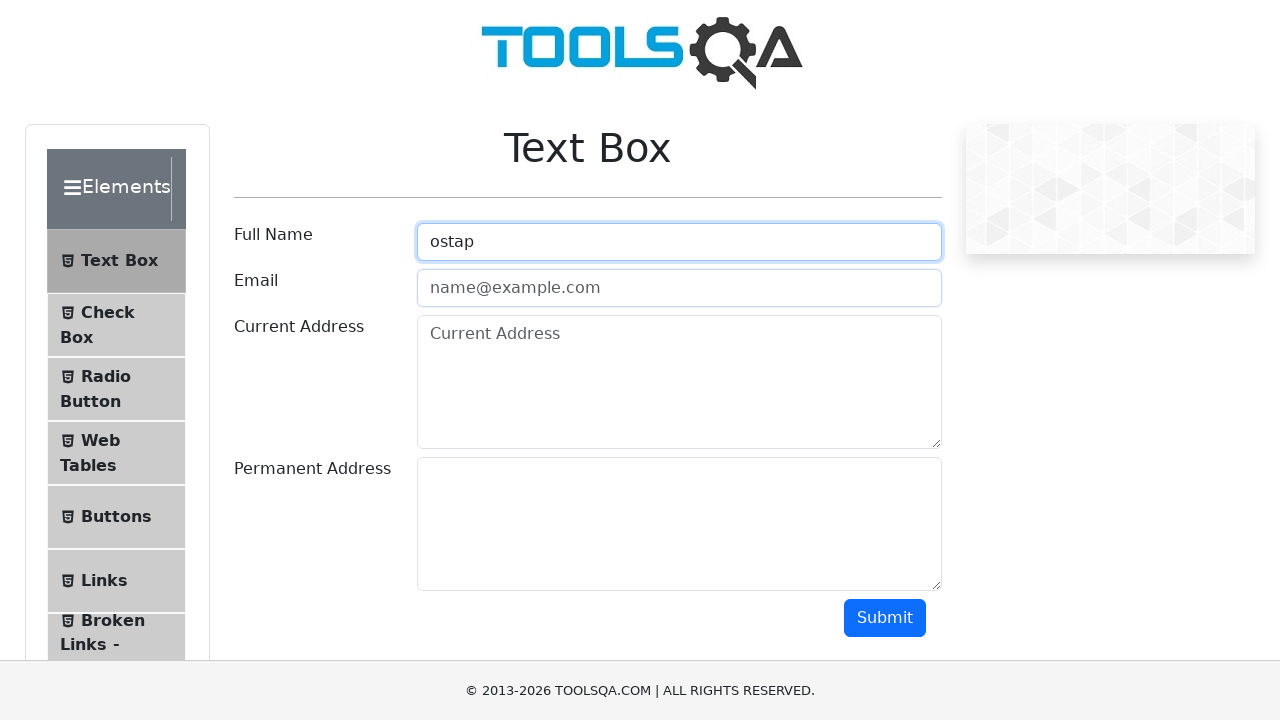

Filled Email field with 'ostap@gmail.com' on #userEmail
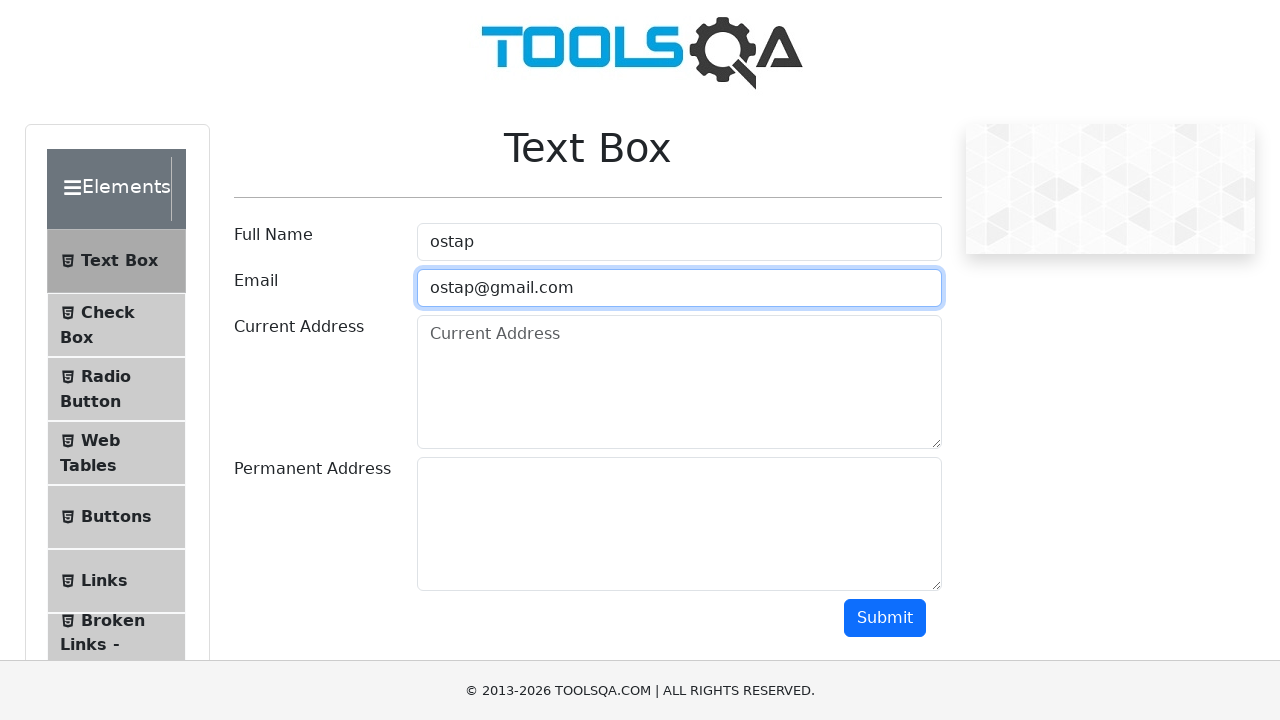

Clicked on Current Address field at (679, 382) on #currentAddress
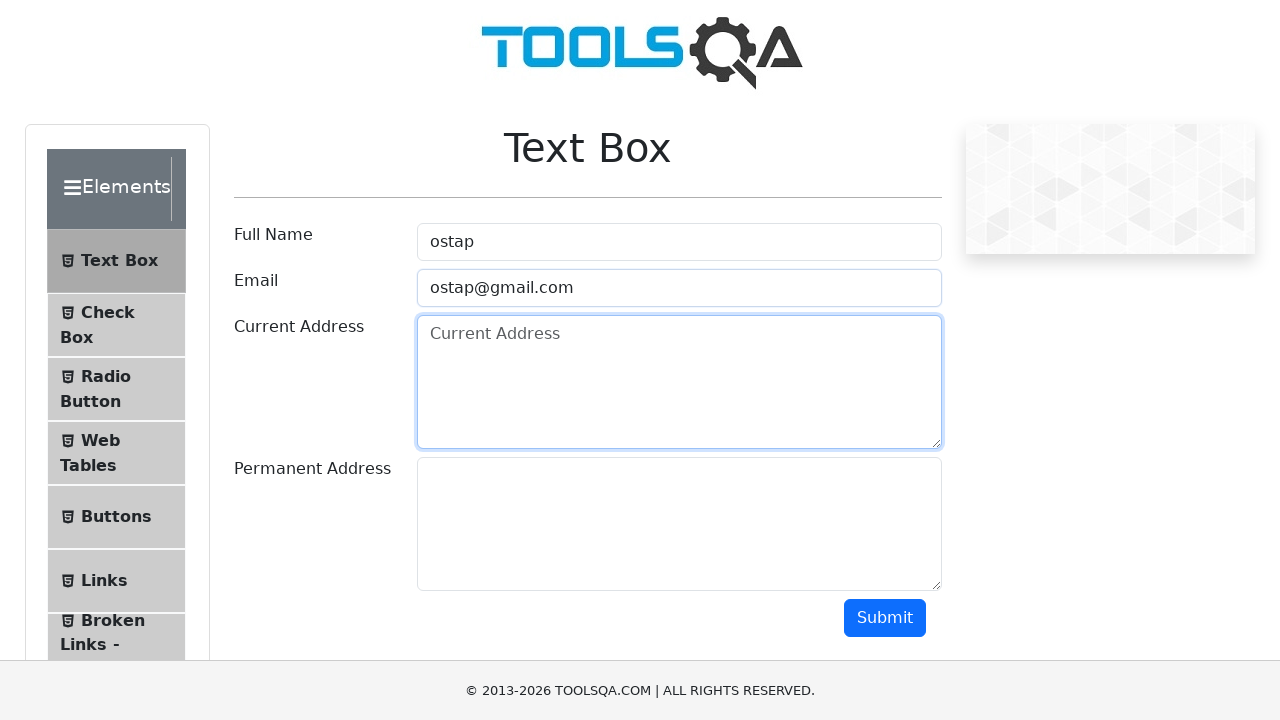

Filled Current Address field with 'zbyranka' on #currentAddress
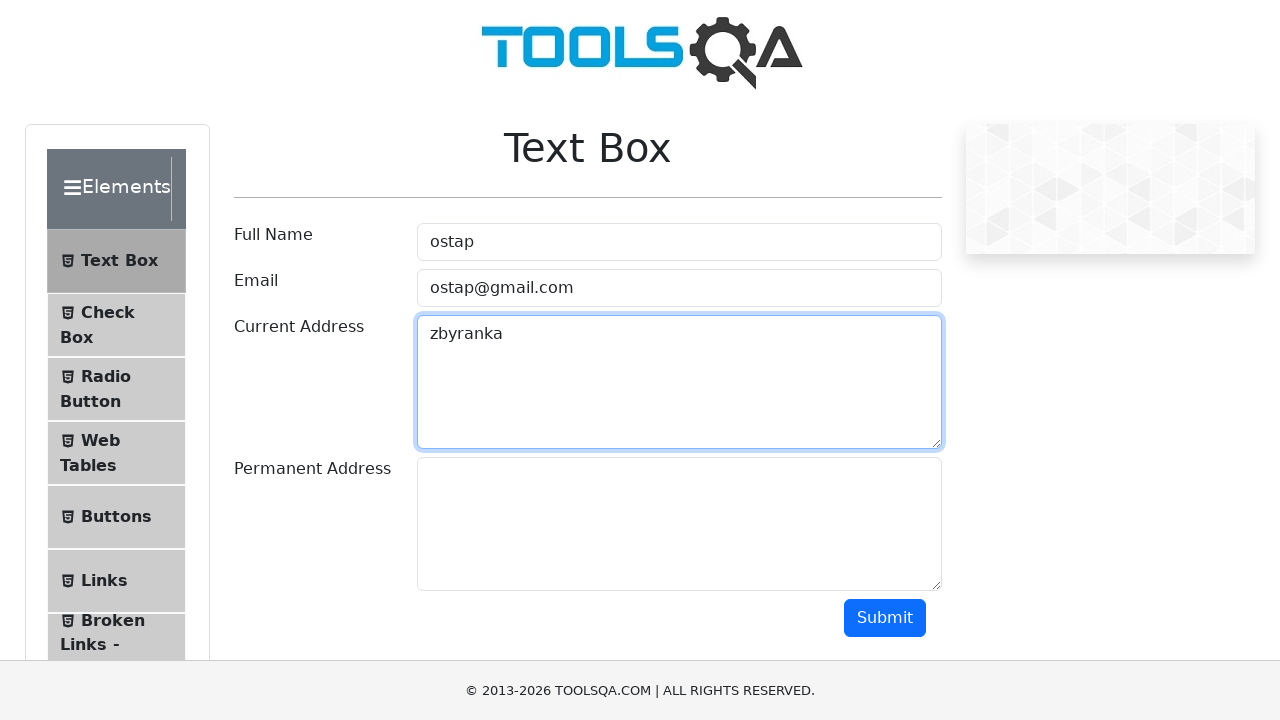

Clicked on Permanent Address field at (679, 524) on #permanentAddress
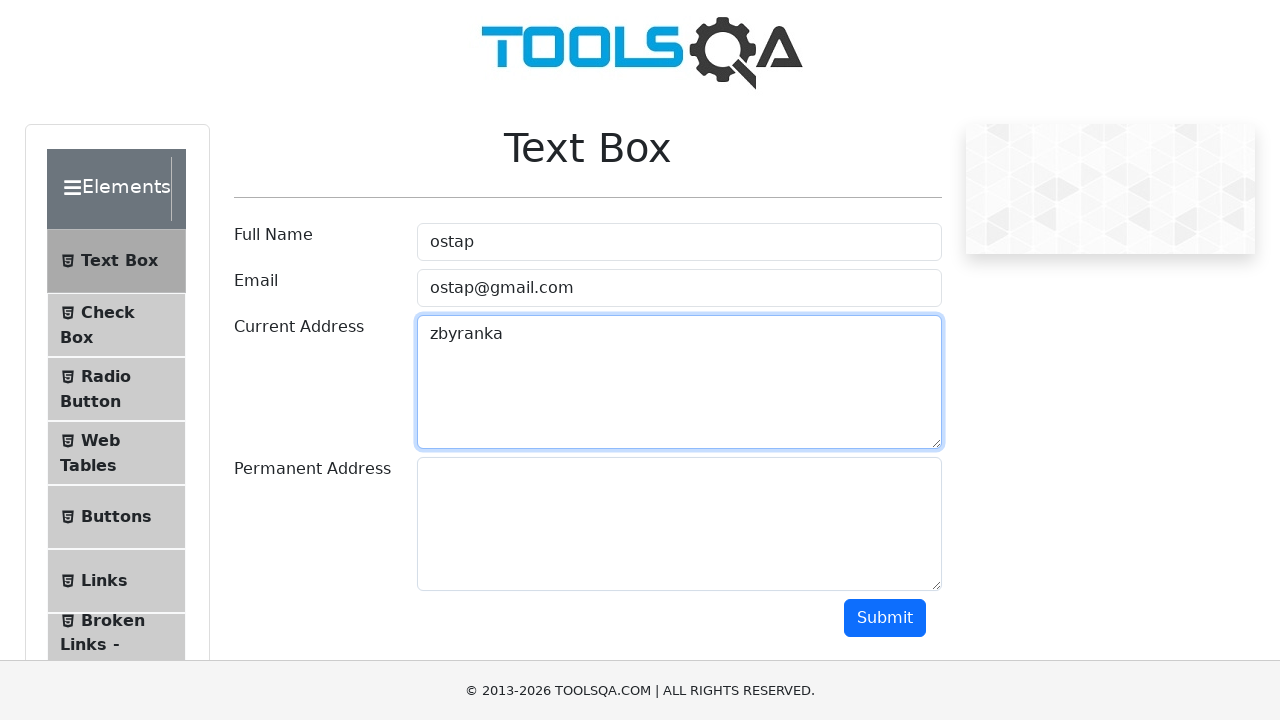

Filled Permanent Address field with 'solar street' on #permanentAddress
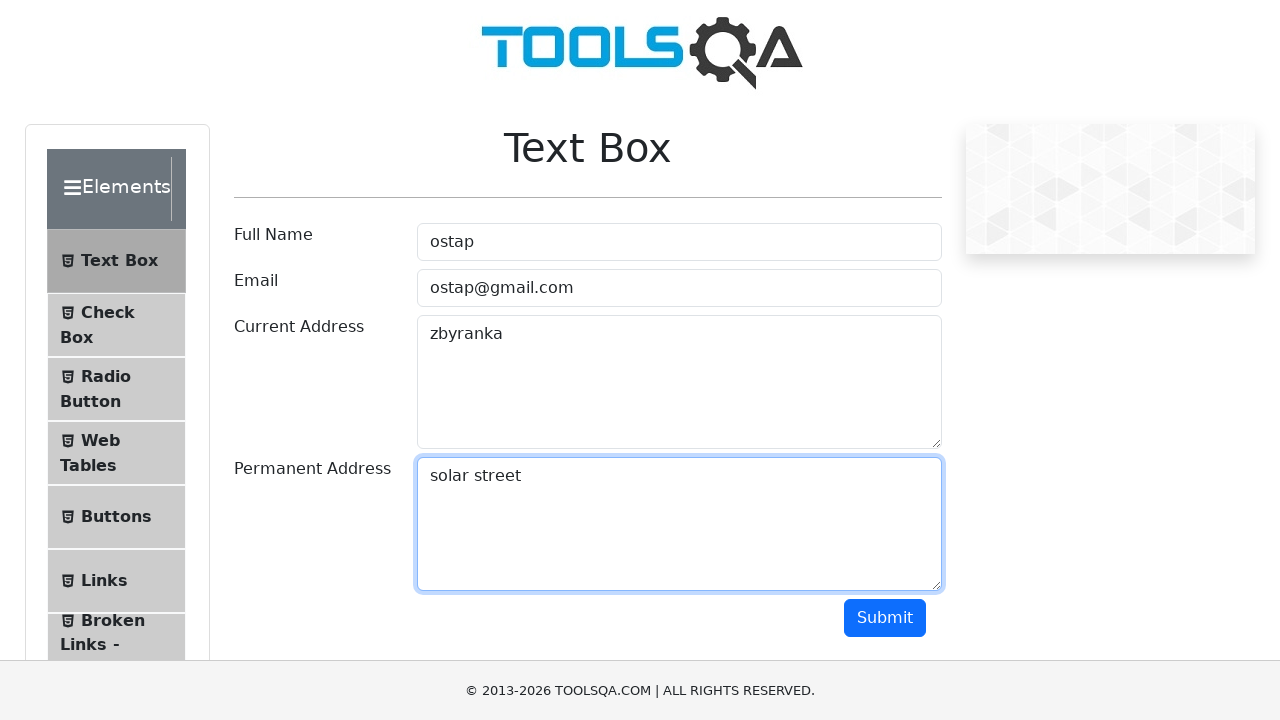

Clicked the Submit button to submit the form at (885, 618) on button:has-text('Submit')
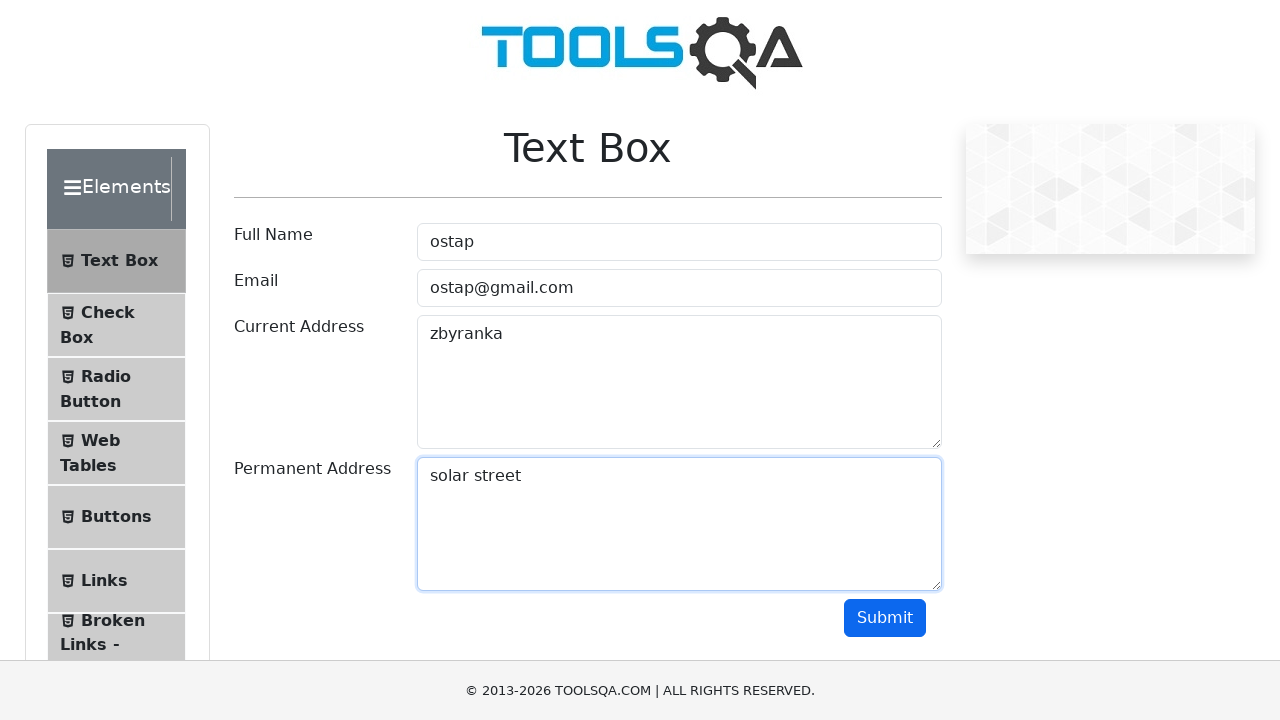

Form submission output appeared
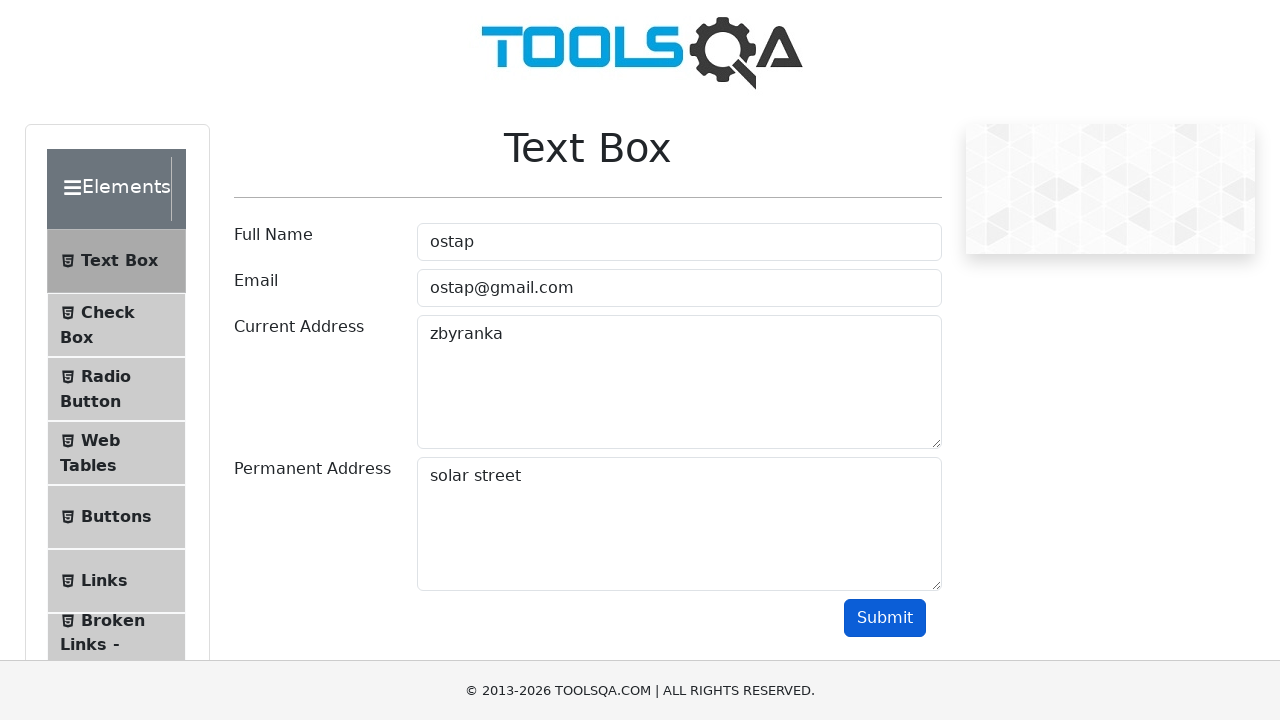

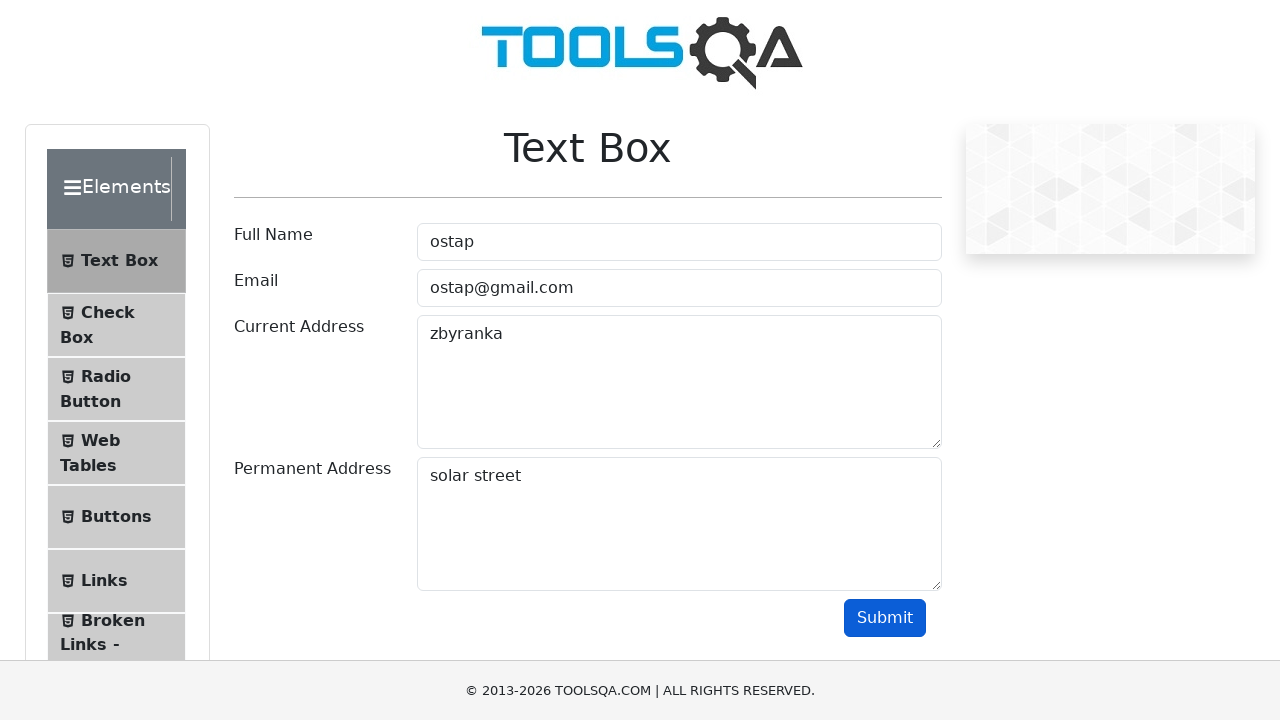